Tests BrowserStack navigation menus by hovering over Products and Developers dropdowns, clicking Documentation link, and navigating back

Starting URL: https://www.browserstack.com/

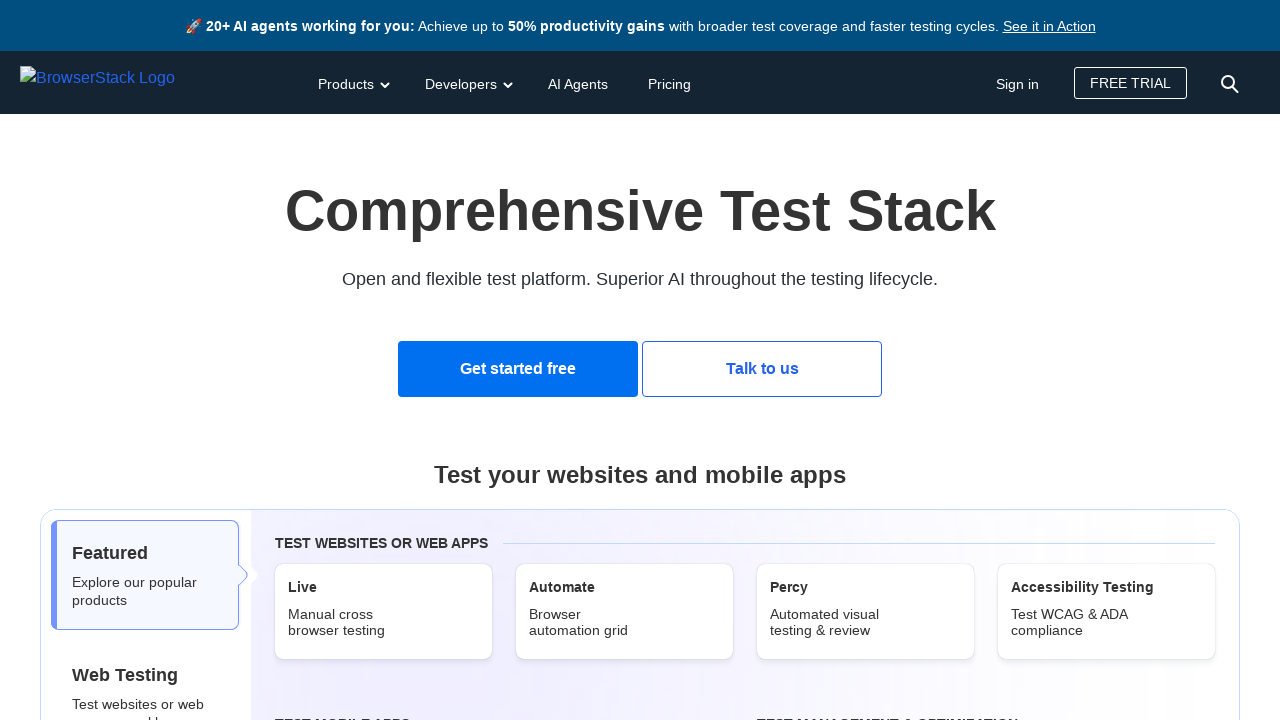

Hovered over Products dropdown menu at (352, 82) on button#products-dd-toggle
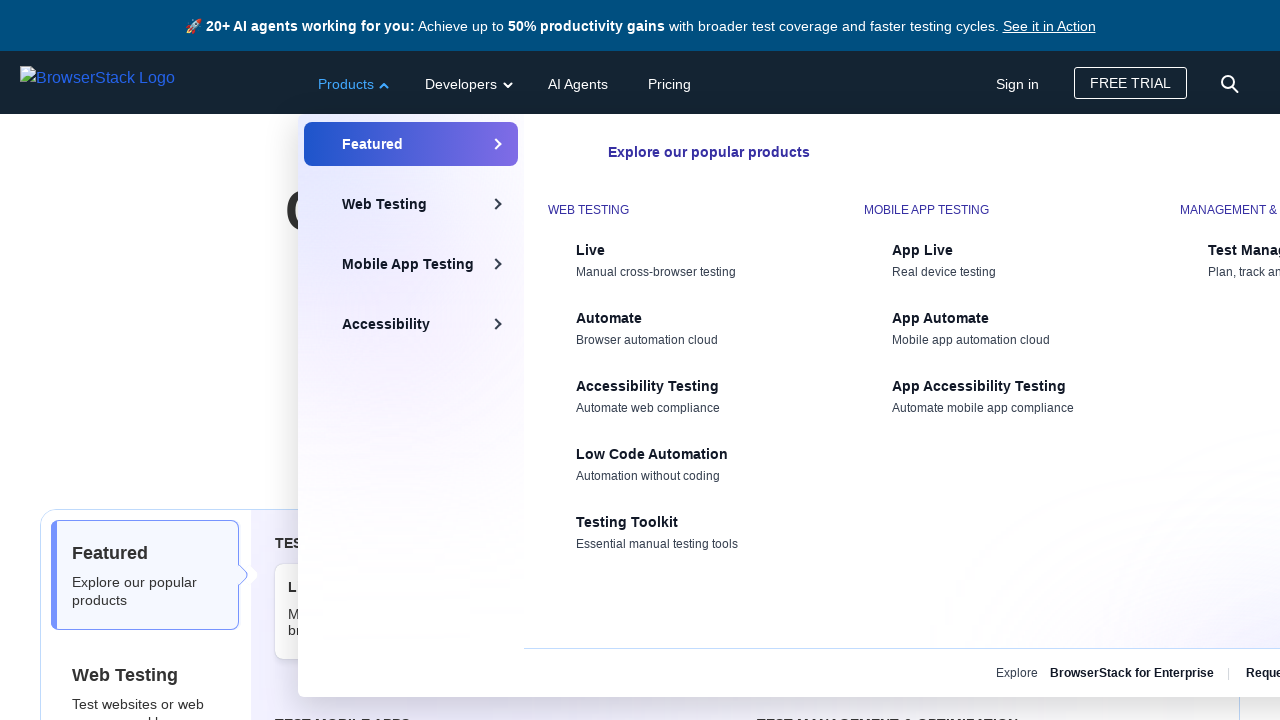

Waited for Products menu to appear
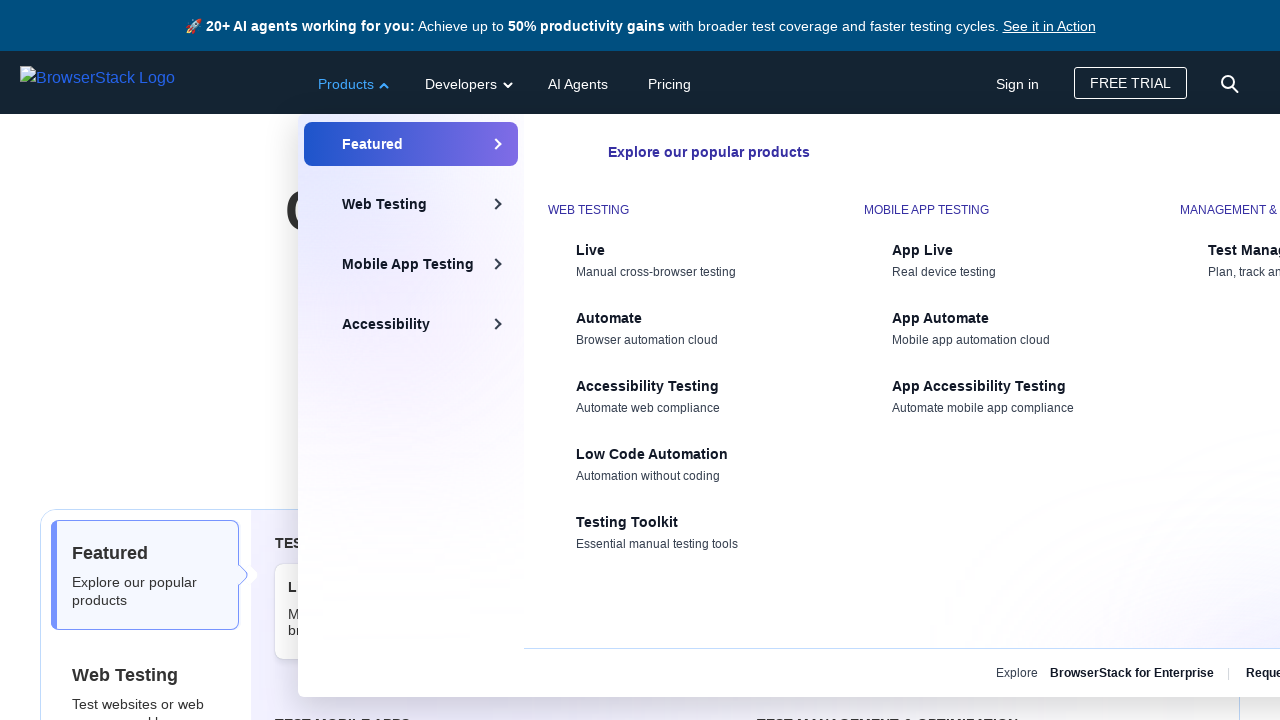

Hovered over Developers dropdown menu at (466, 82) on button#developers-dd-toggle
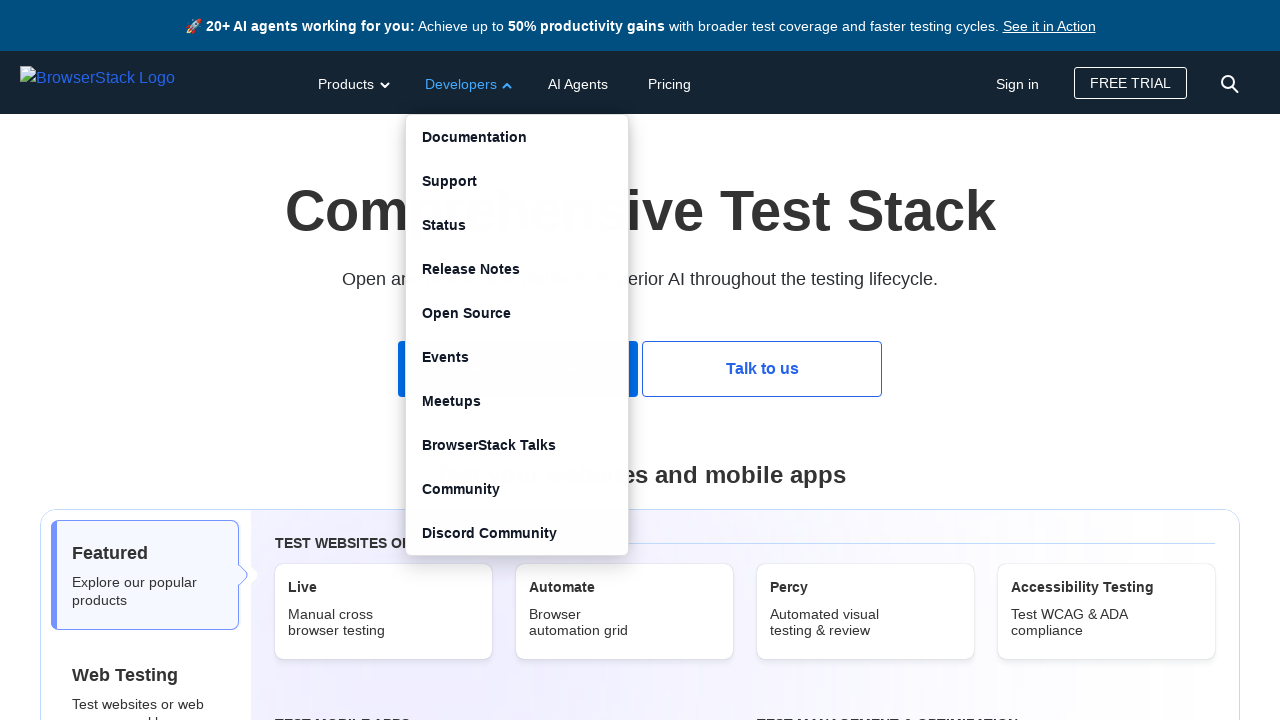

Retrieved 16 developer menu items
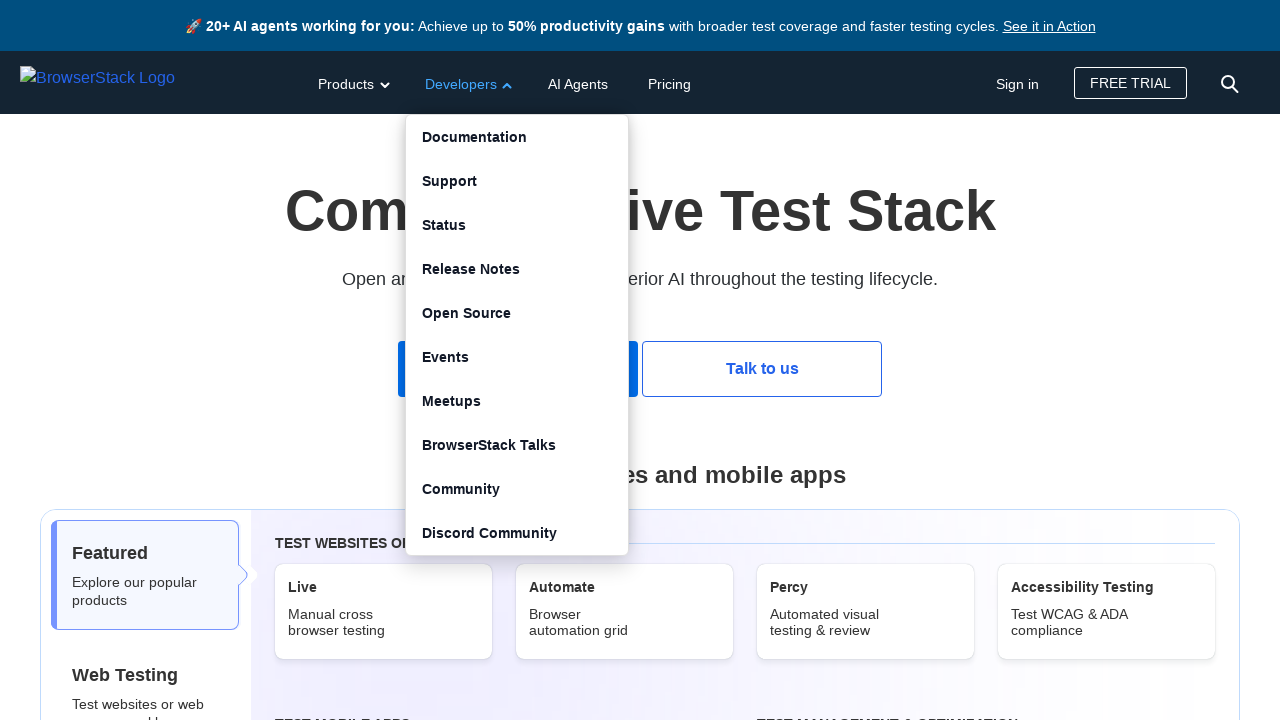

Printed text content of all developer menu items
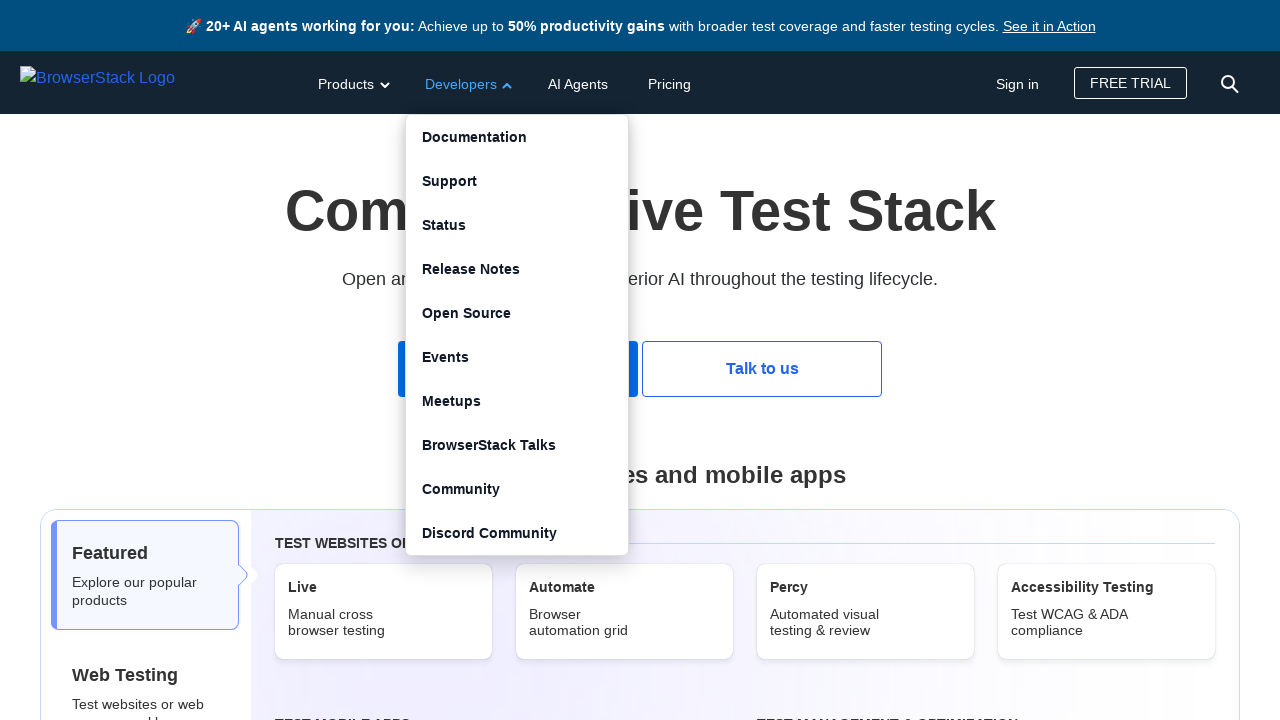

Waited before clicking Documentation link
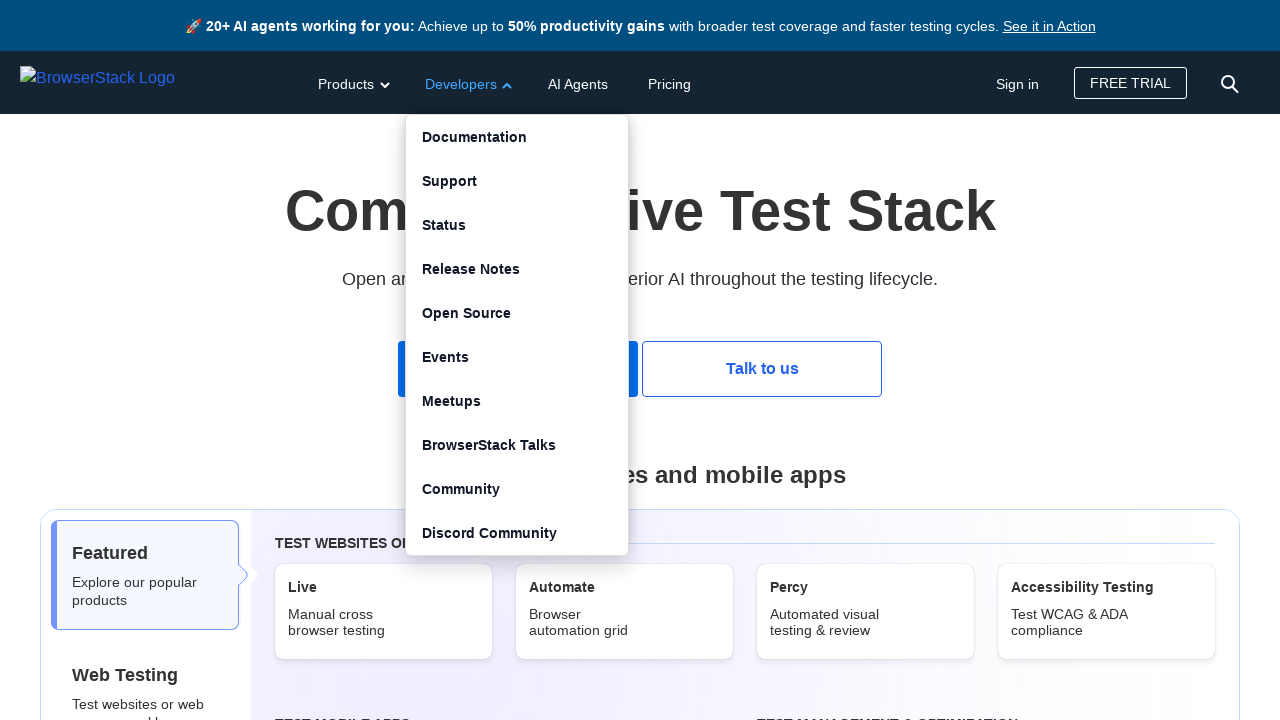

Clicked on Documentation link at (474, 136) on xpath=//span[normalize-space()='Documentation']
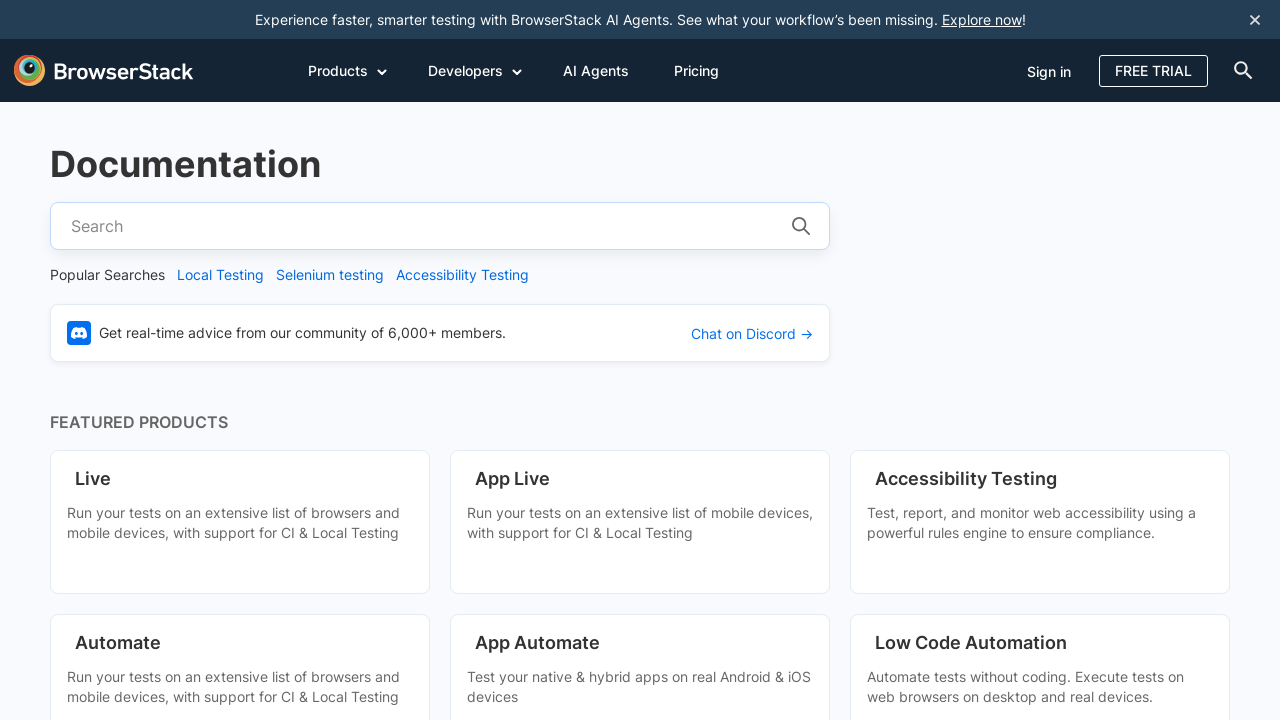

Waited on Documentation page
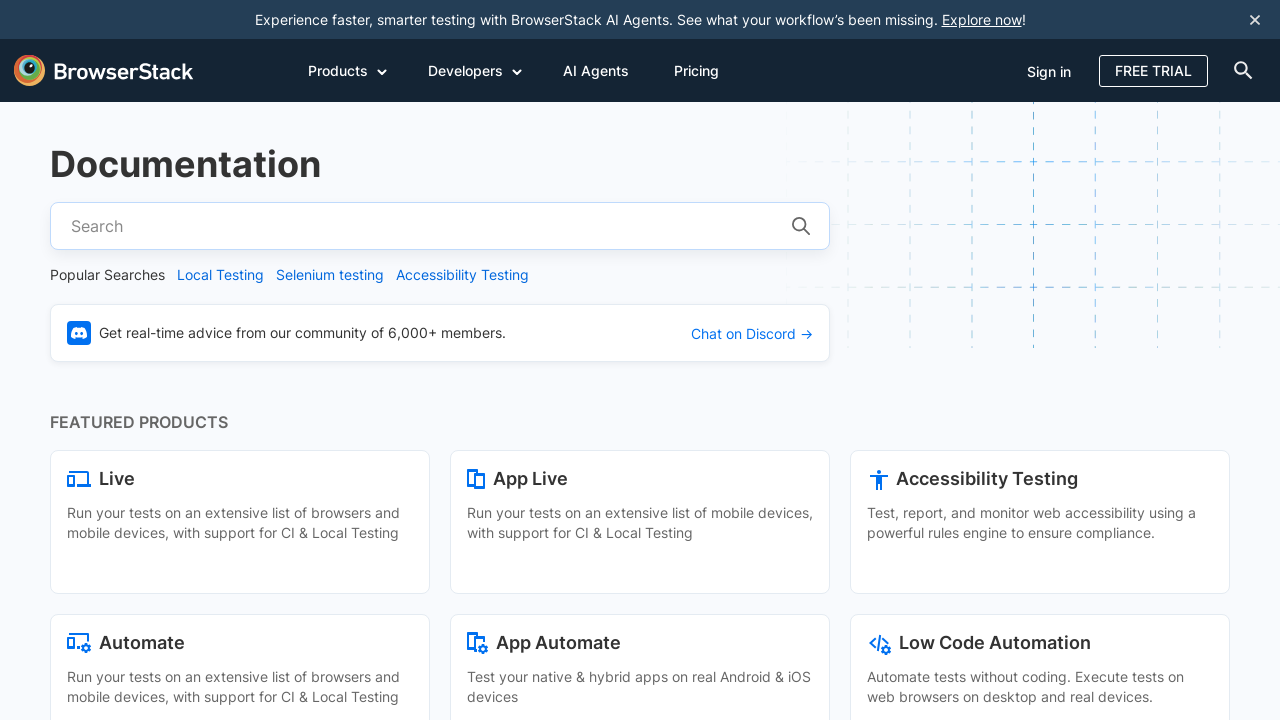

Navigated back to BrowserStack homepage
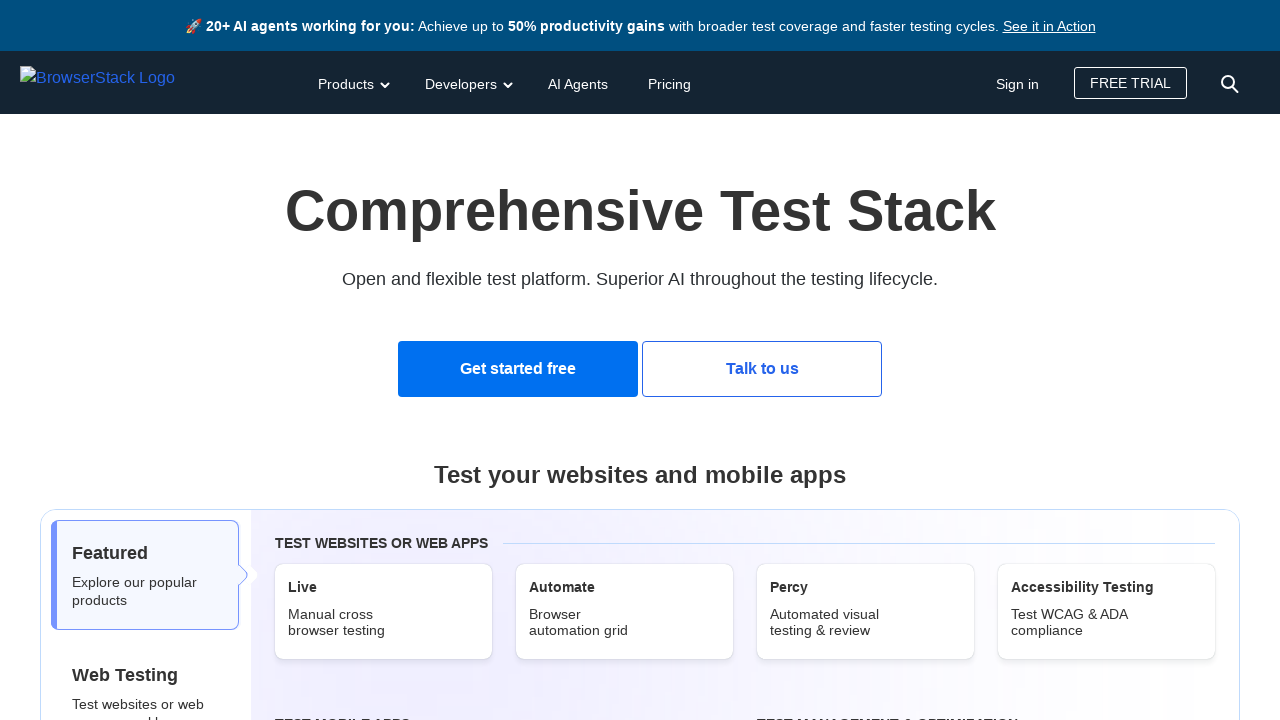

Waited after navigating back
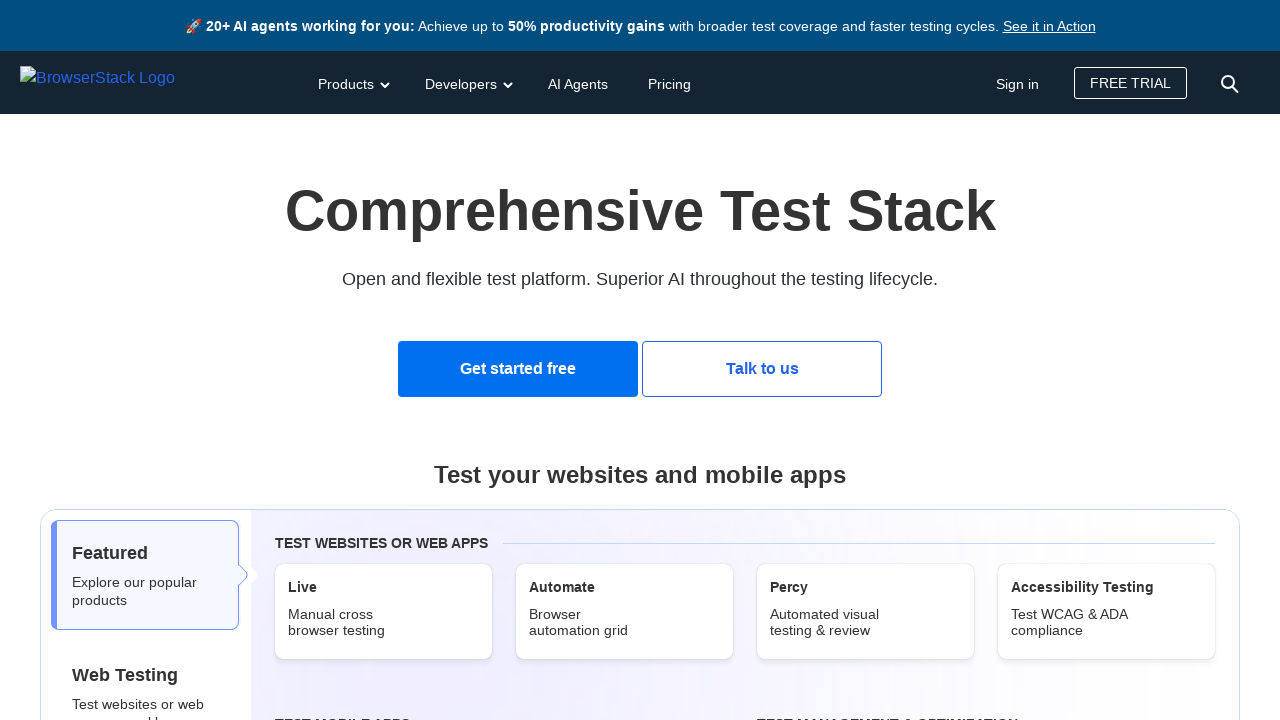

Hovered over Developers dropdown menu again at (466, 82) on button#developers-dd-toggle
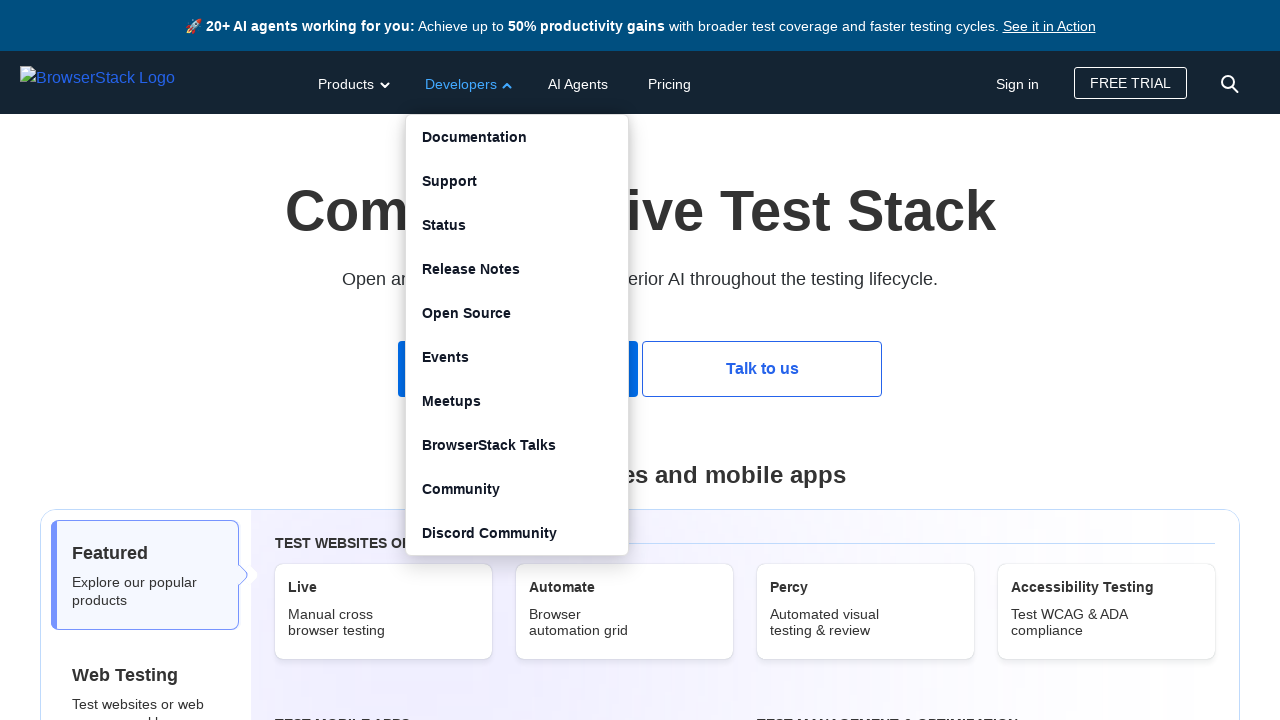

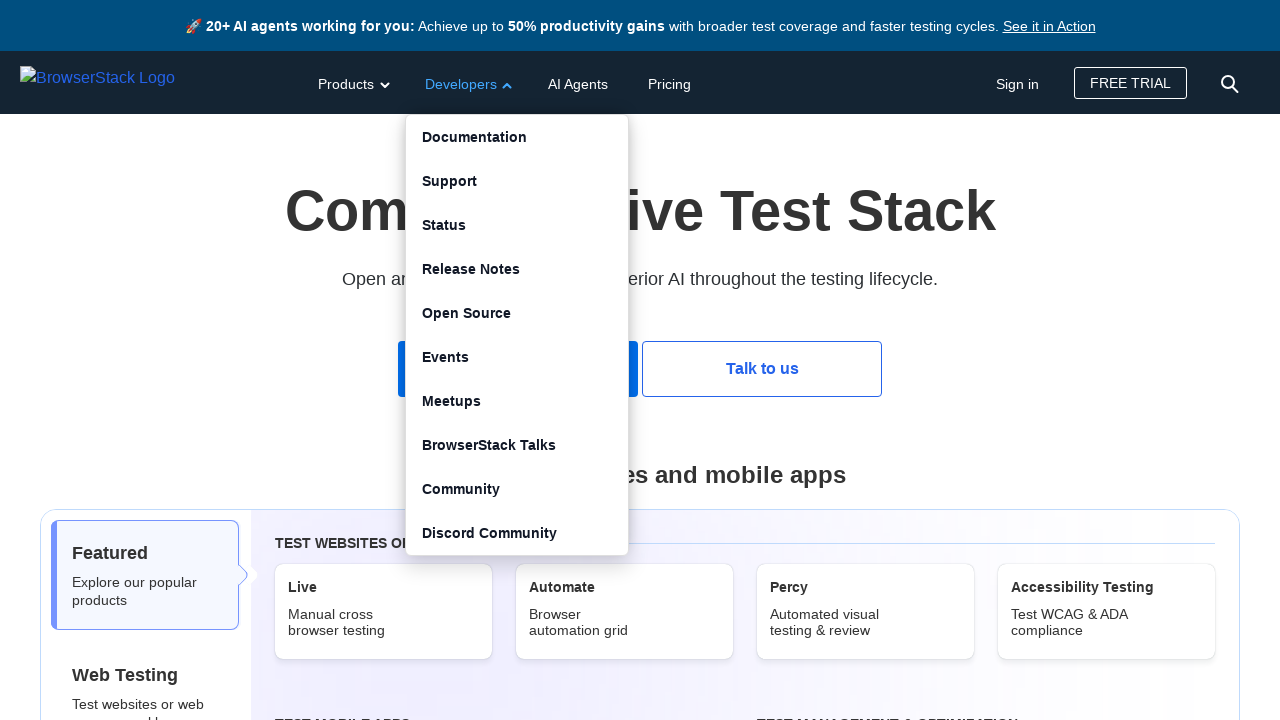